Tests drag and drop functionality by dragging a source element and dropping it onto a target element using jQuery UI's droppable demo page

Starting URL: https://jqueryui.com/resources/demos/droppable/default.html

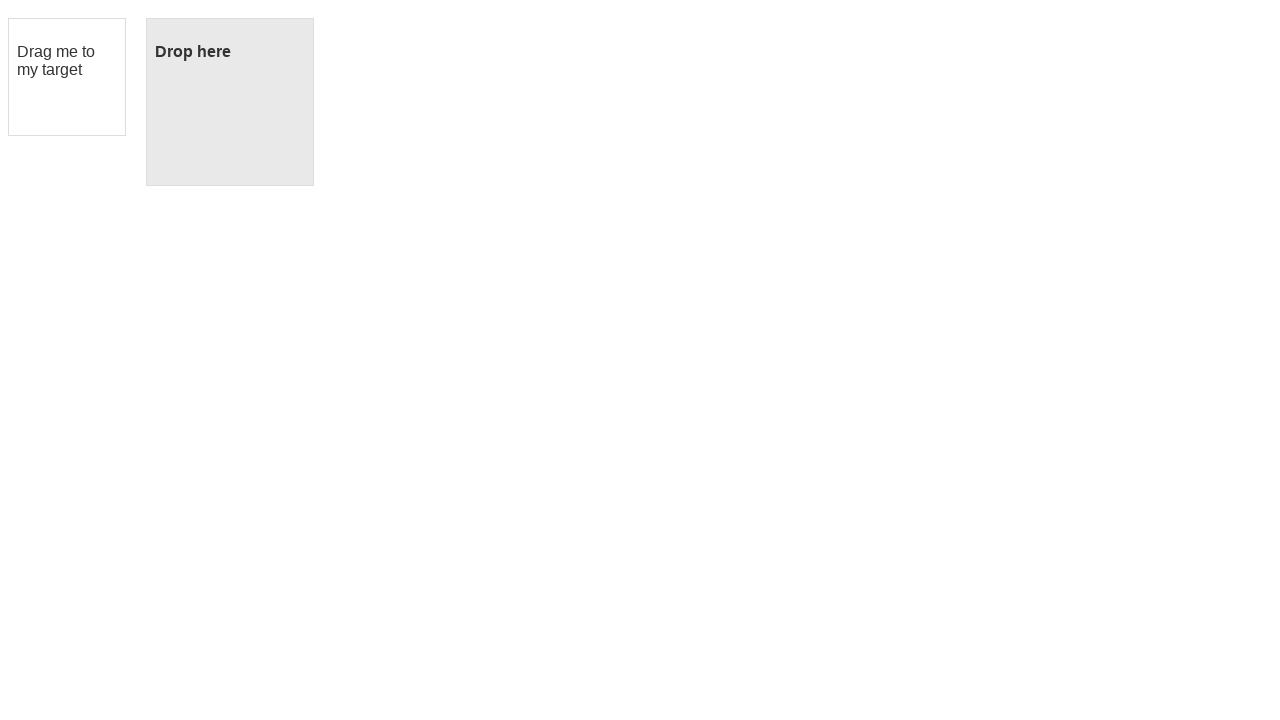

Navigated to jQuery UI droppable demo page
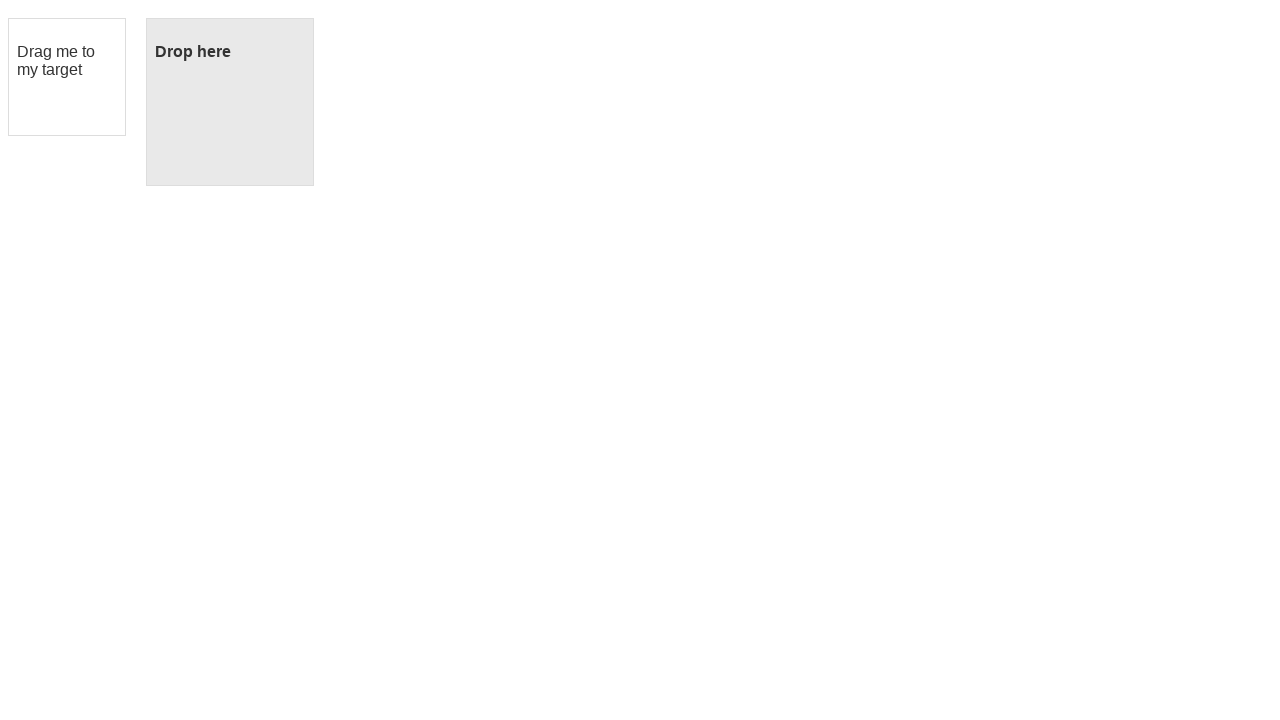

Located draggable source element
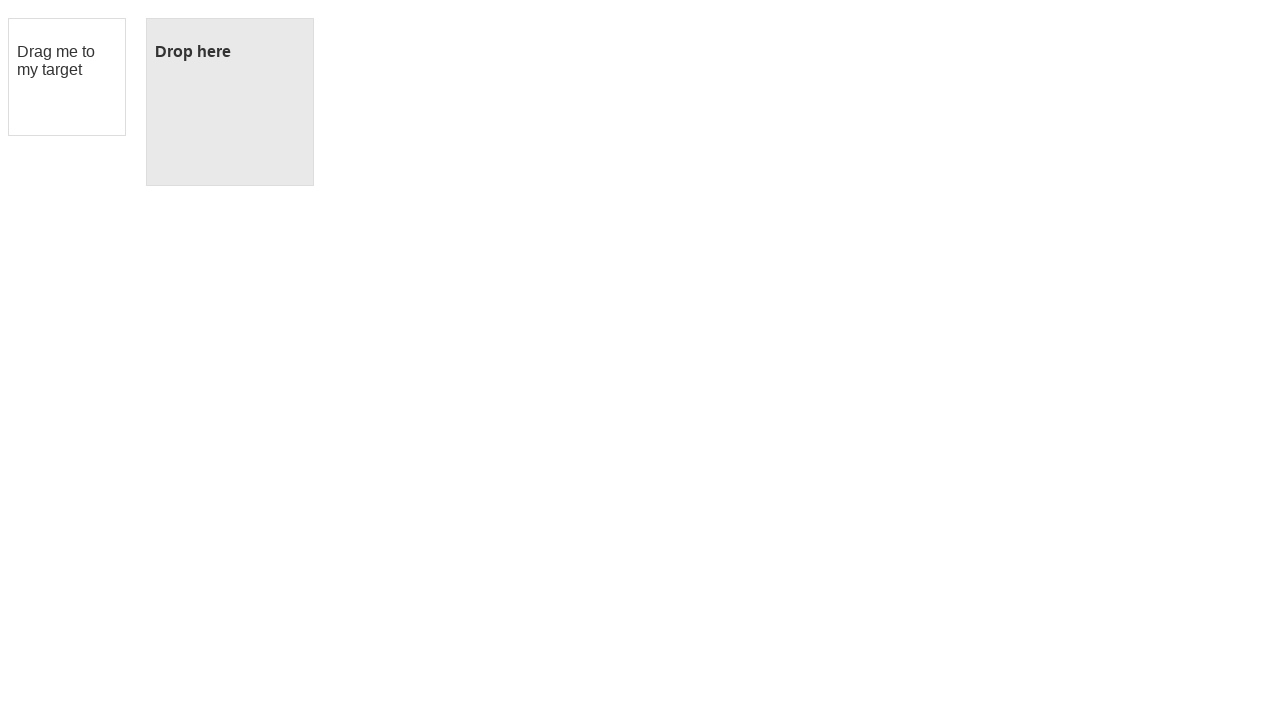

Located droppable target element
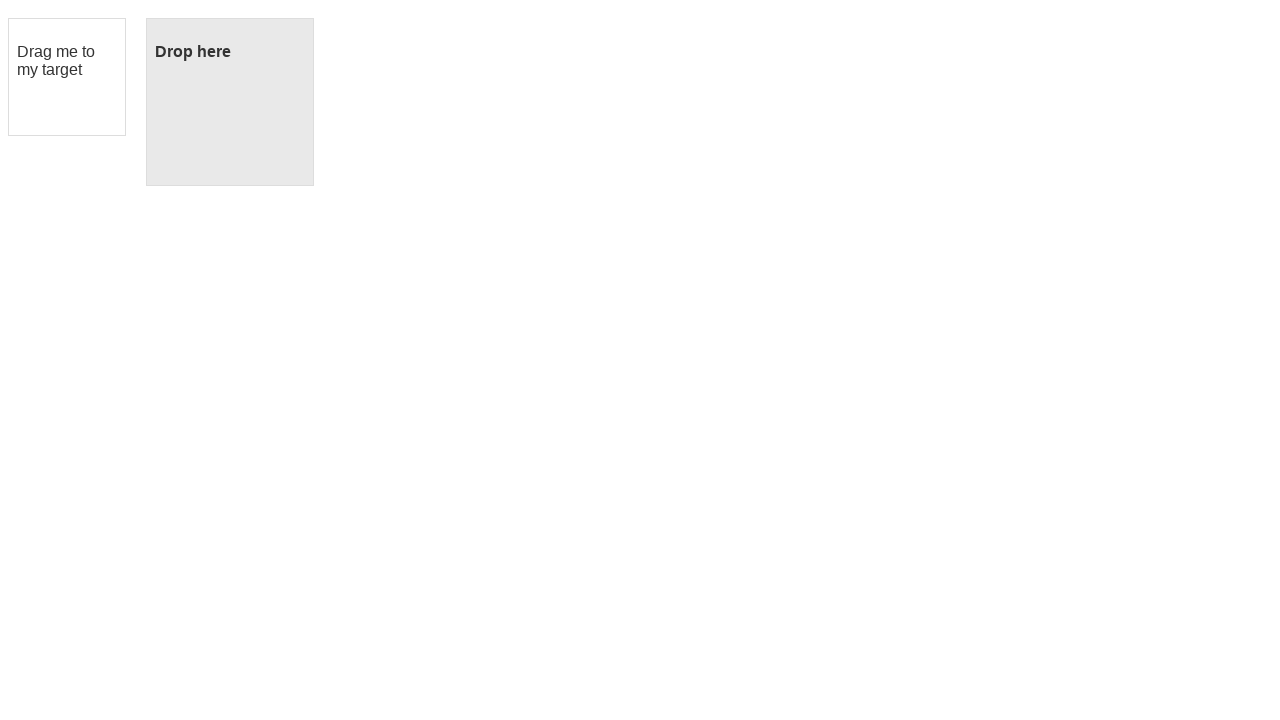

Dragged source element and dropped it onto target element at (230, 102)
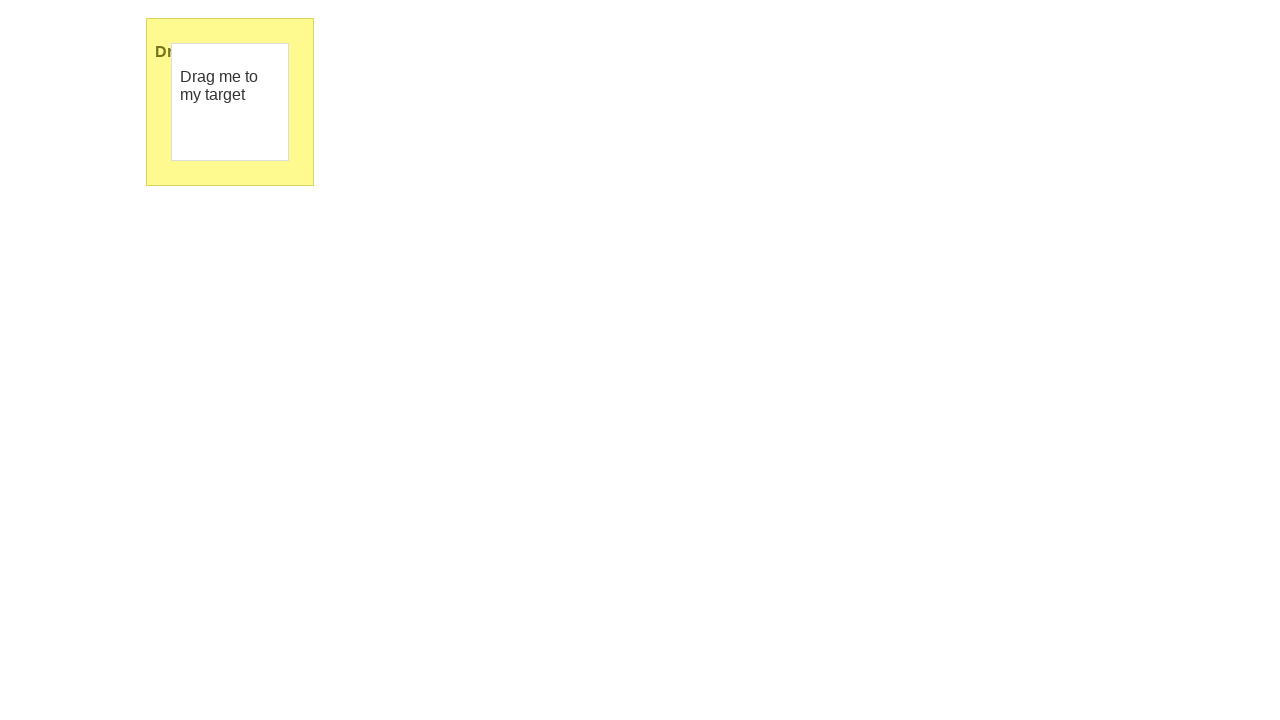

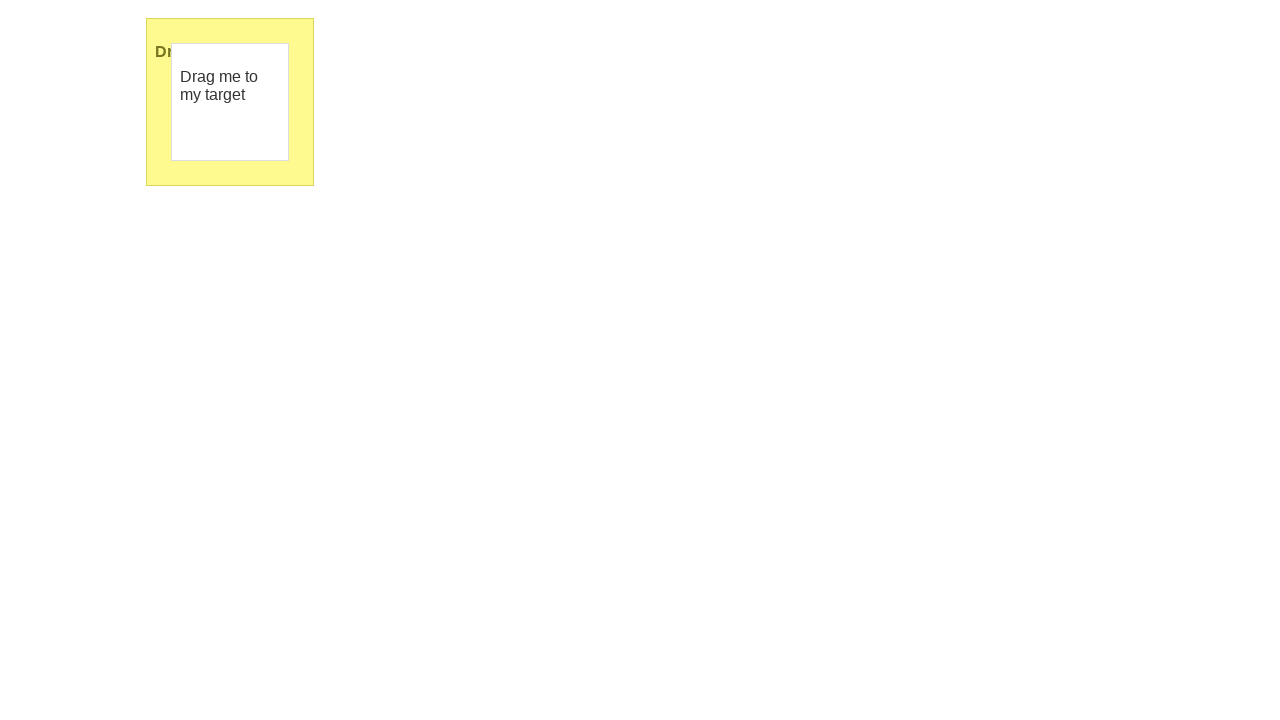